Tests confirmation alert by clicking a button and accepting the confirmation dialog

Starting URL: https://demoqa.com/alerts

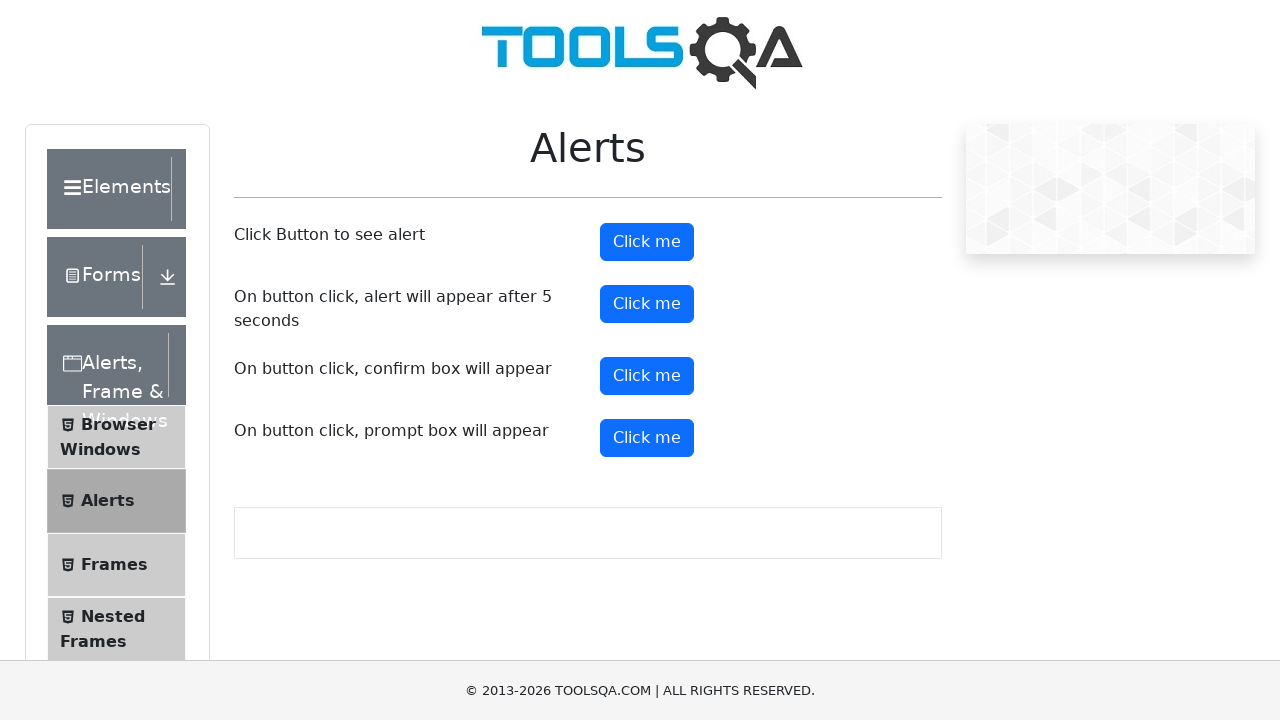

Set up dialog handler to automatically accept alerts
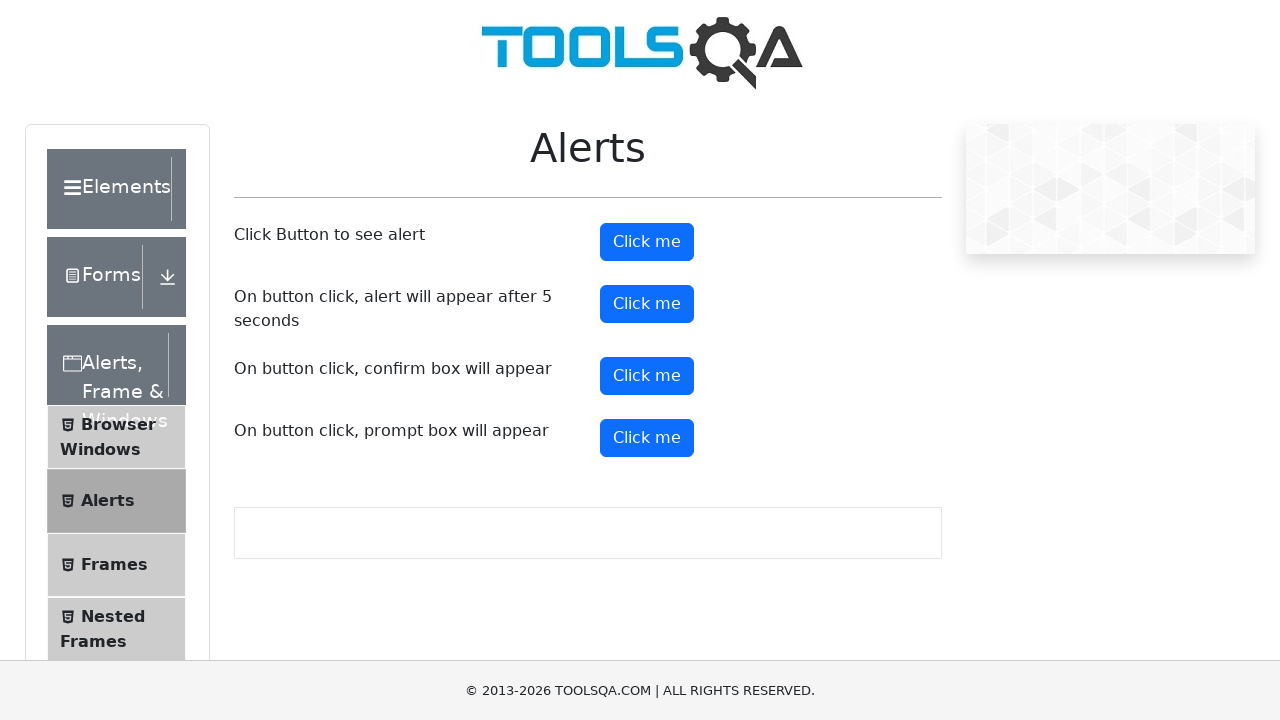

Clicked the confirm button to trigger confirmation alert at (647, 376) on #confirmButton
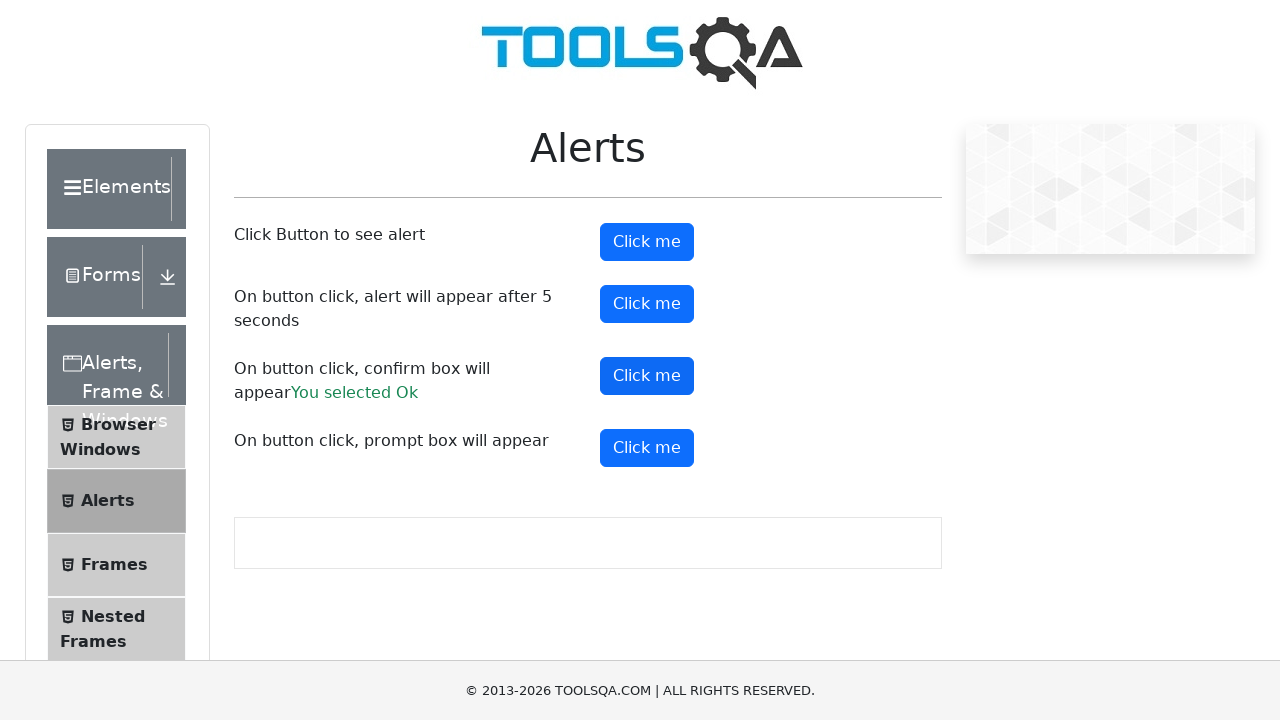

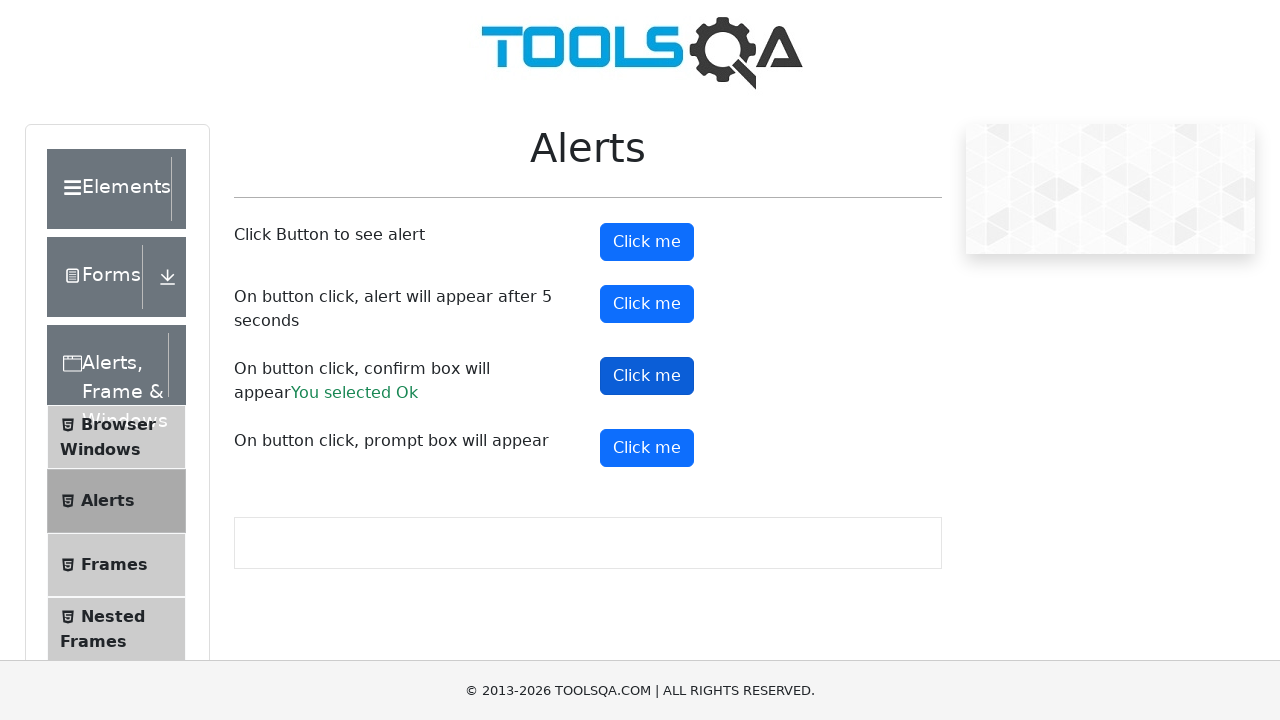